Tests keyboard input functionality by filling a name field and clicking a button

Starting URL: https://formy-project.herokuapp.com/keypress

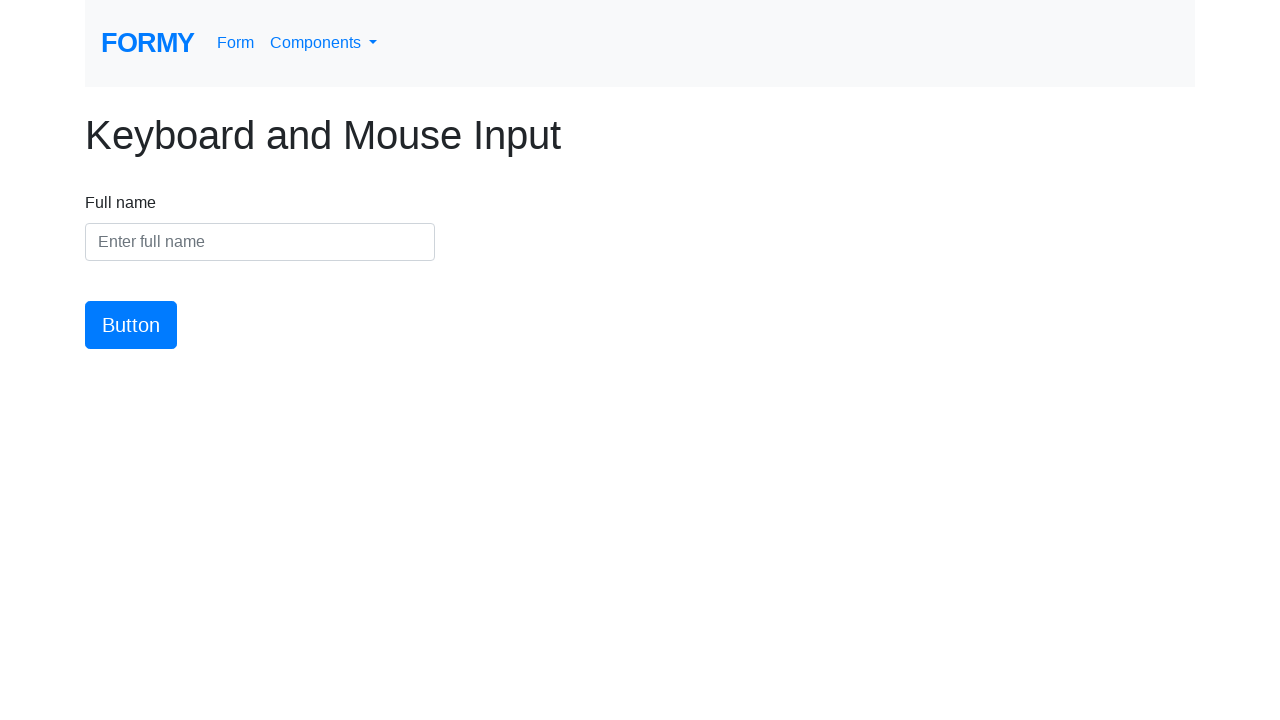

Clicked on the name field at (260, 242) on #name
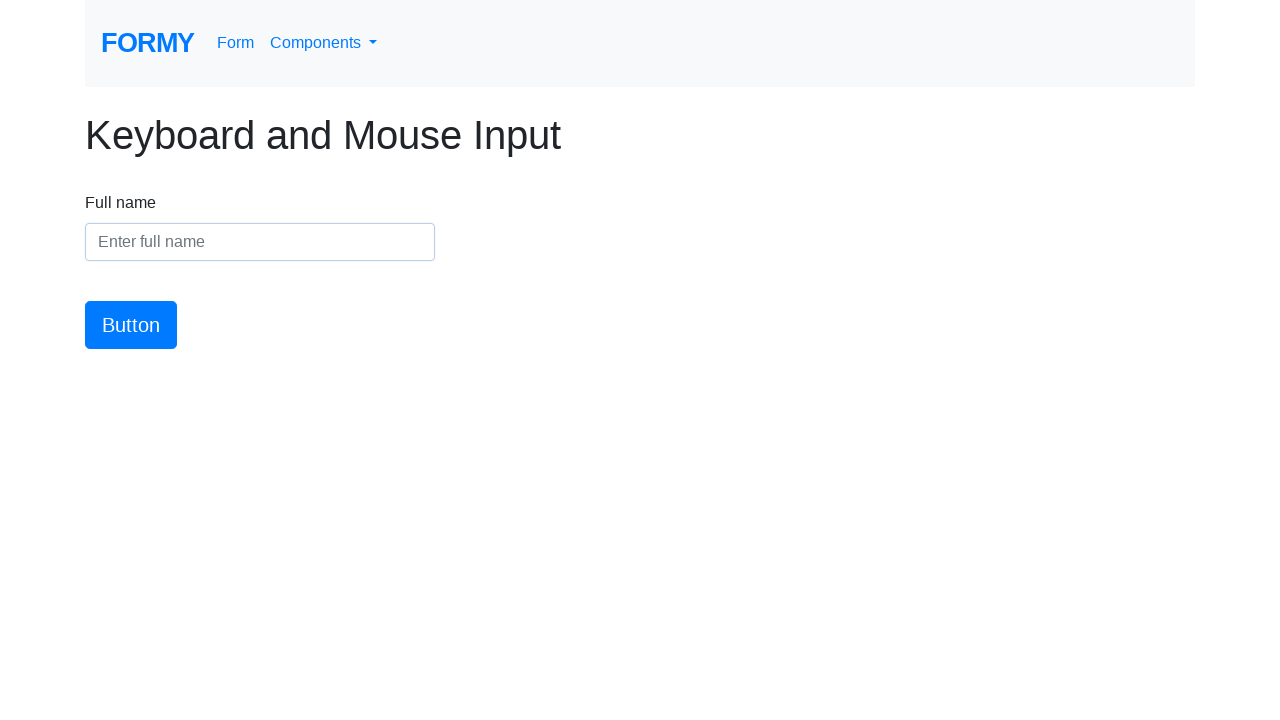

Filled name field with 'Akhil Reddy' on #name
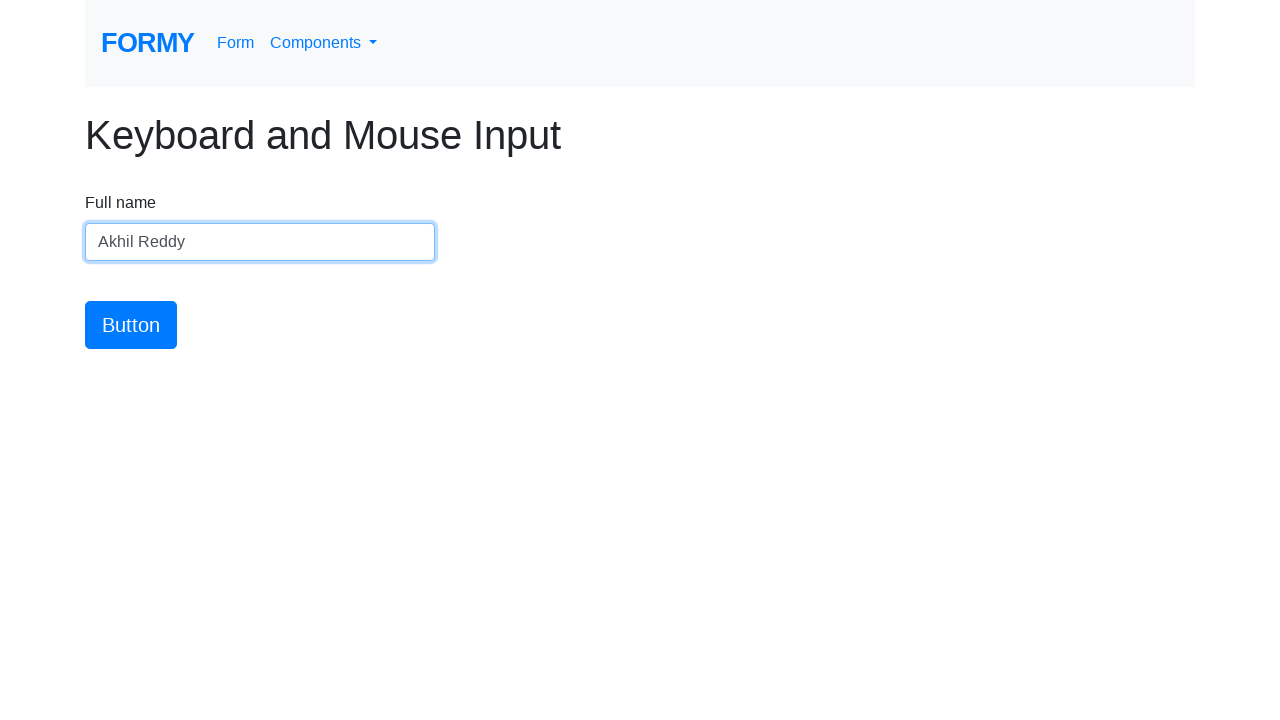

Clicked the button to submit keyboard input at (131, 325) on #button
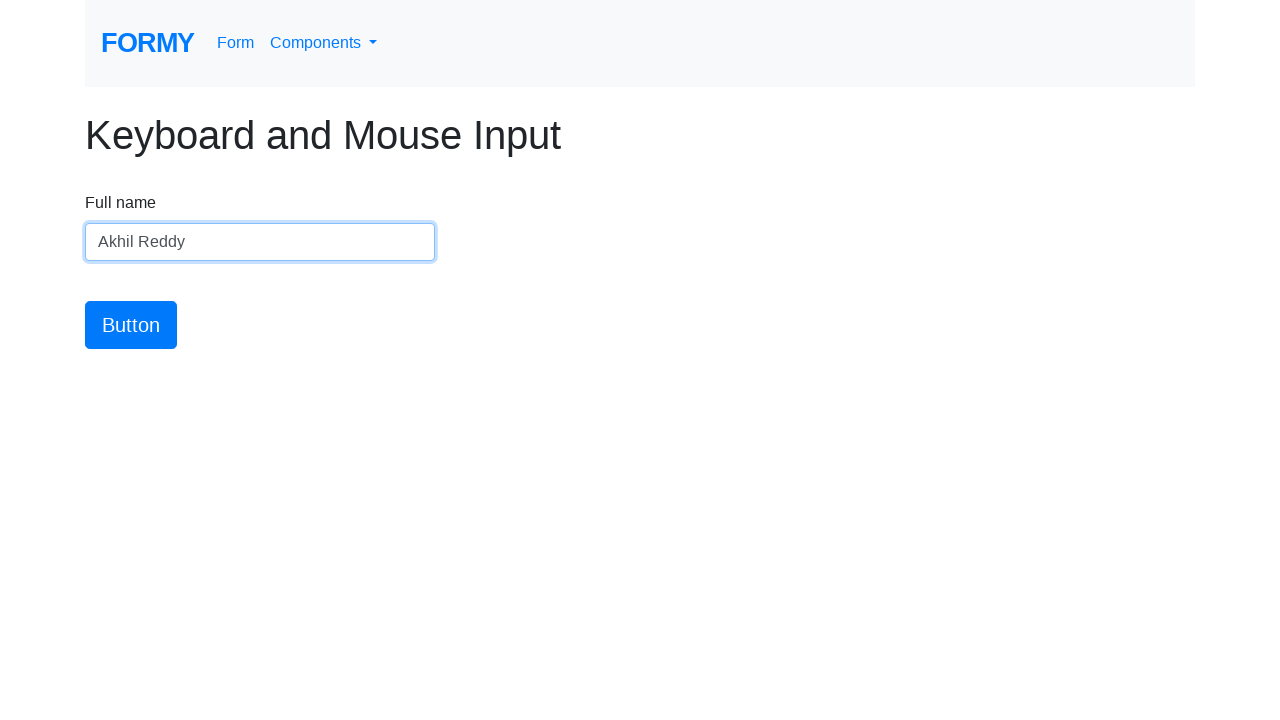

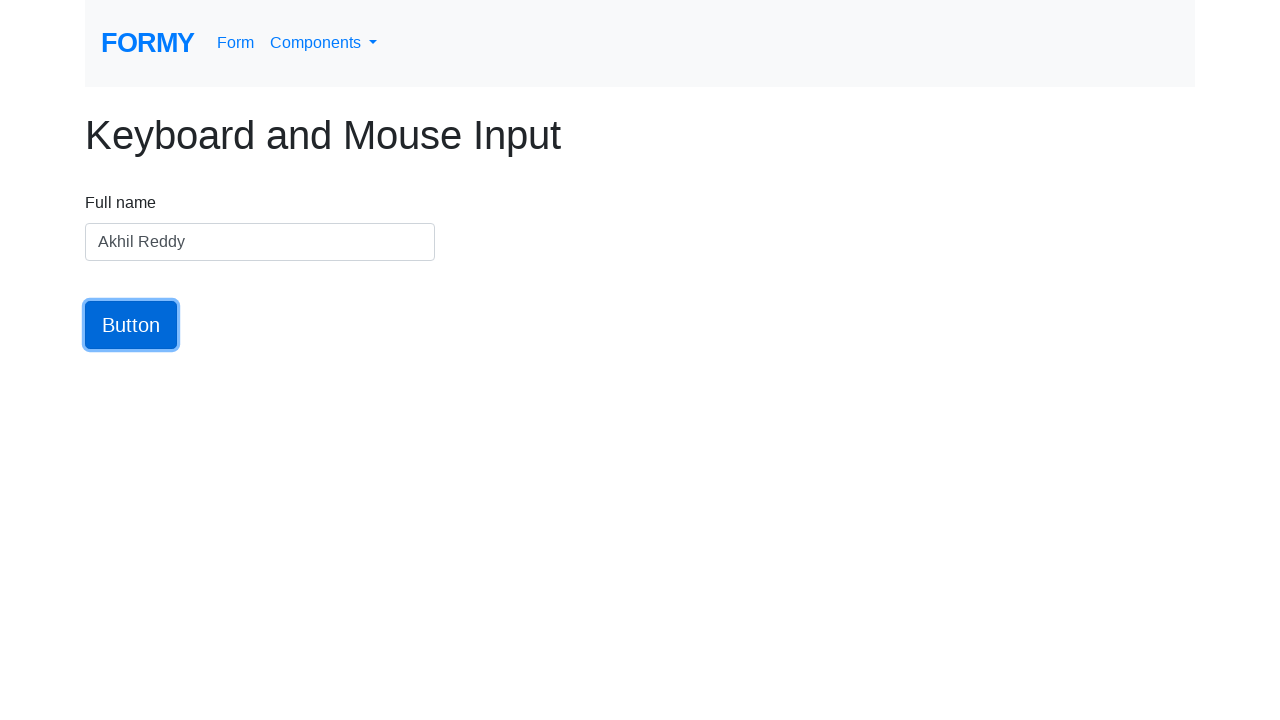